Tests iframe switching functionality by navigating into an iframe and clicking a button

Starting URL: https://www.w3schools.com/jsref/tryit.asp?filename=tryjsref_confirm3

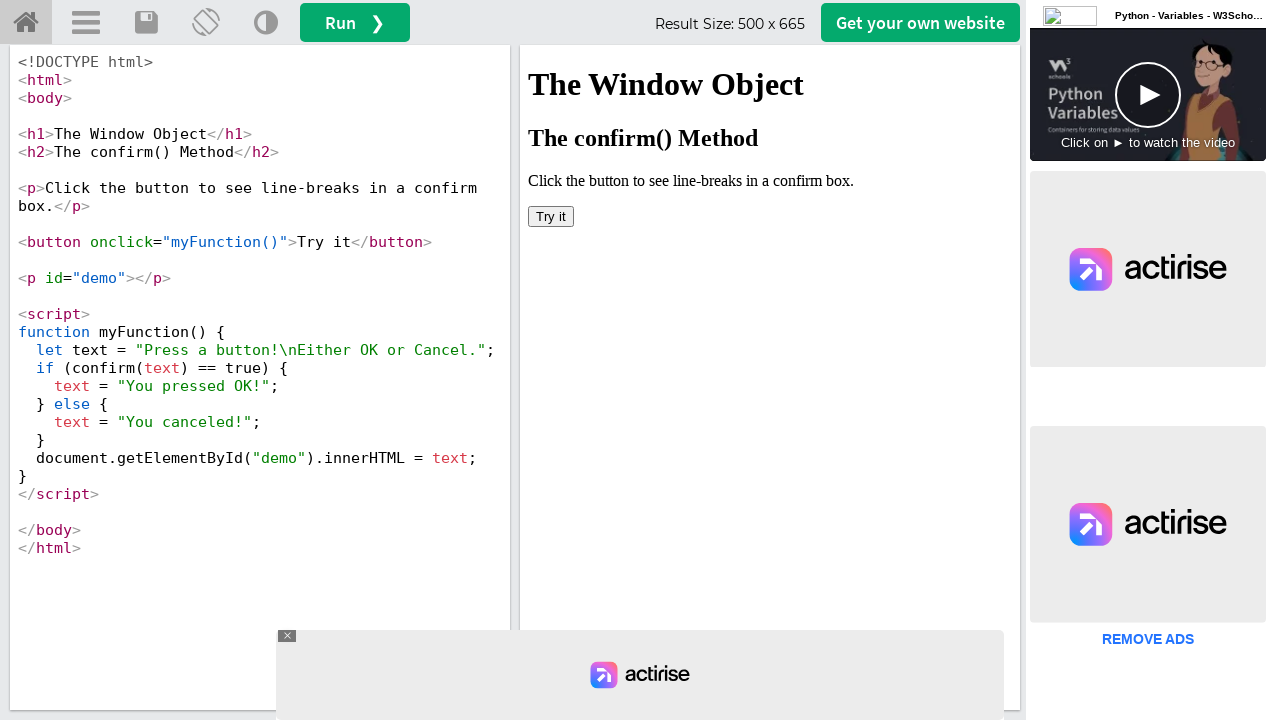

Located iframe with ID 'iframeResult'
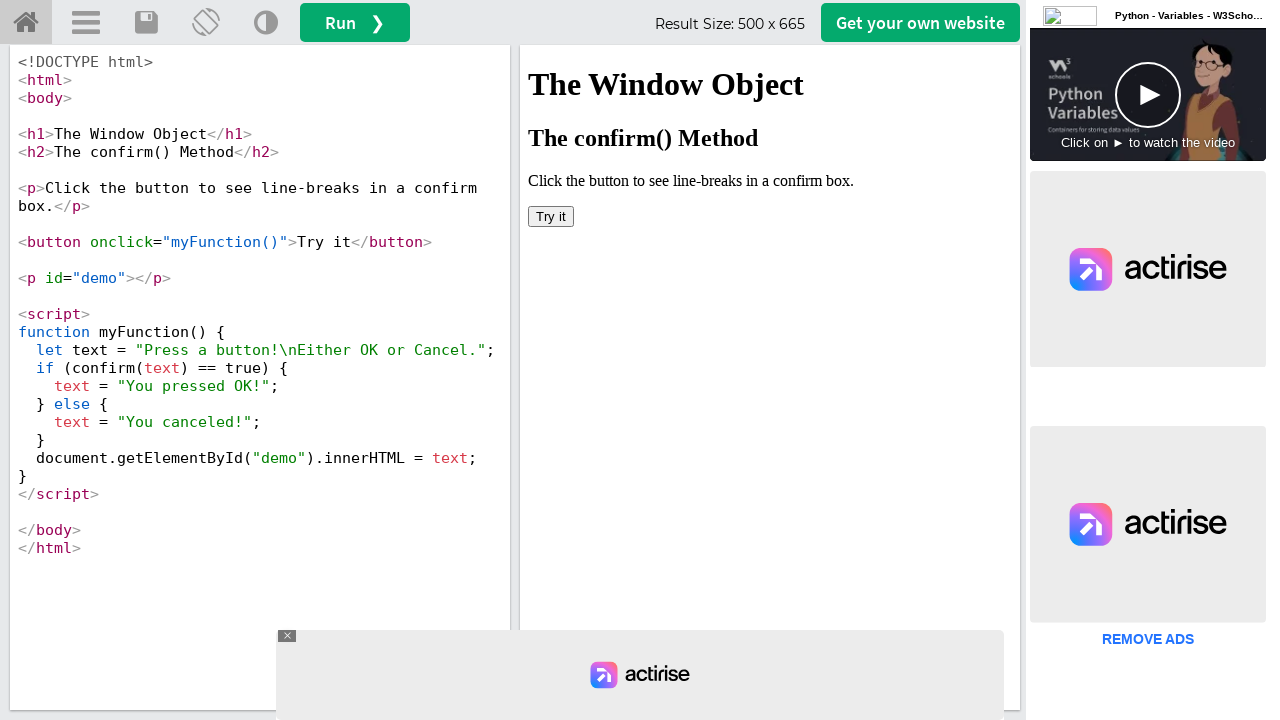

Clicked button inside iframe at (551, 216) on #iframeResult >> internal:control=enter-frame >> xpath=/html/body/button
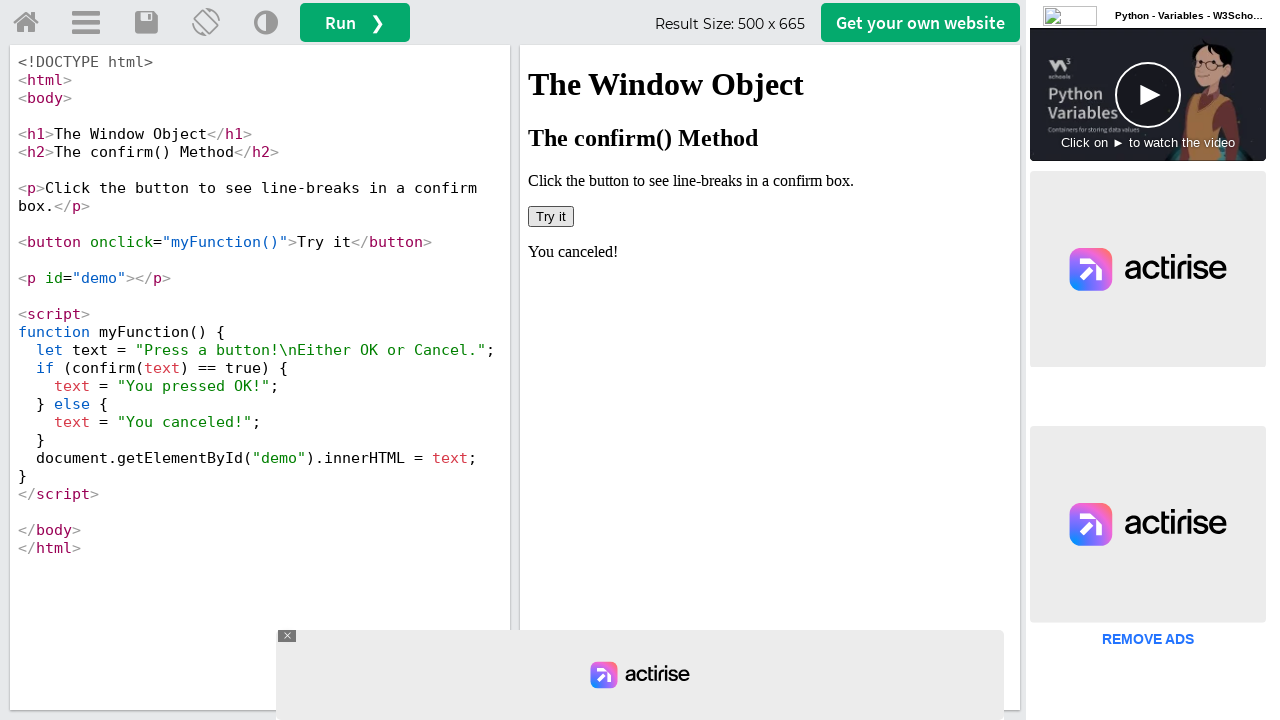

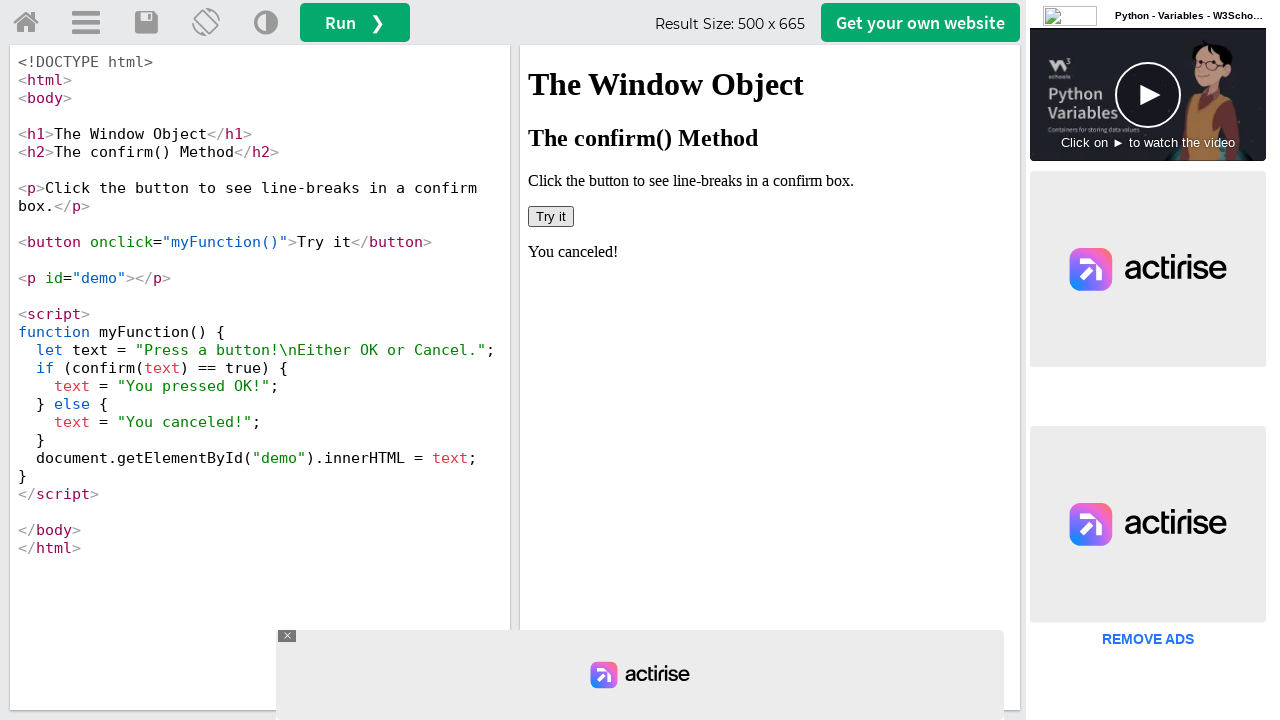